Tests timeout handling by clicking on the AJAX button and waiting for the success element.

Starting URL: http://www.uitestingplayground.com/ajax

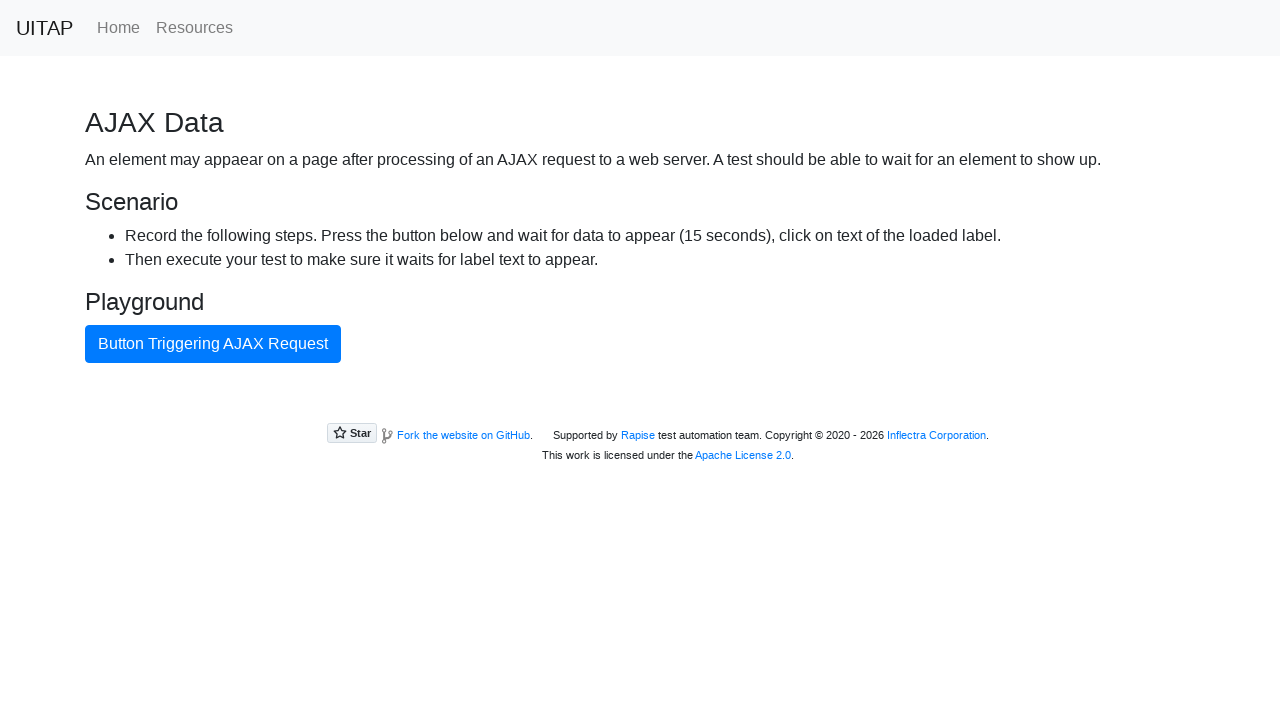

Clicked button triggering AJAX request at (213, 344) on internal:text="Button Triggering AJAX Request"i
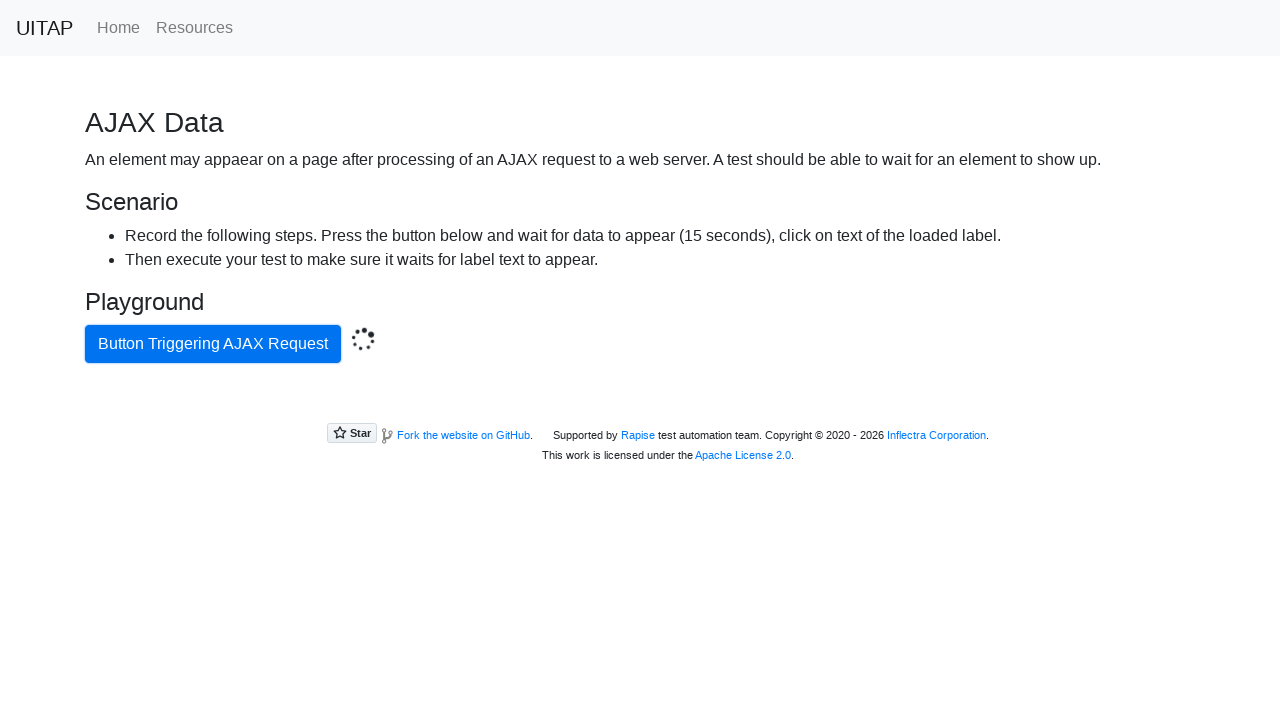

Located success element
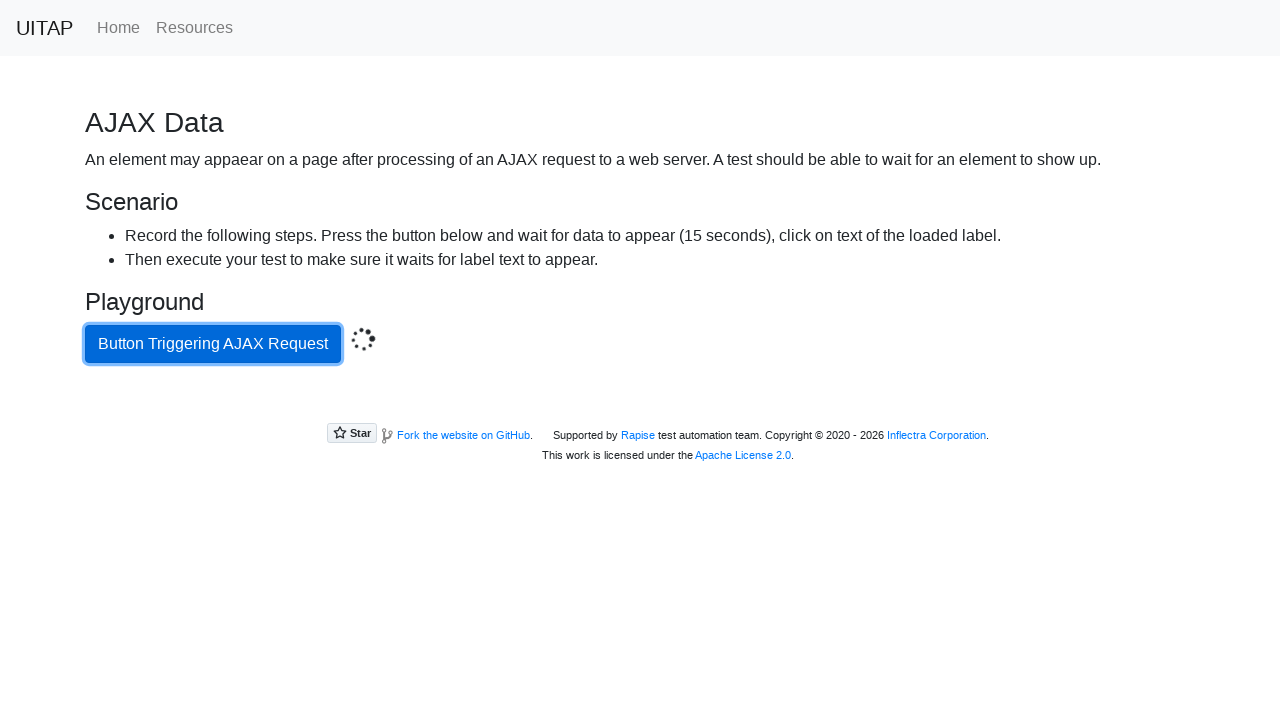

Clicked success button after AJAX request completed at (640, 405) on .bg-success
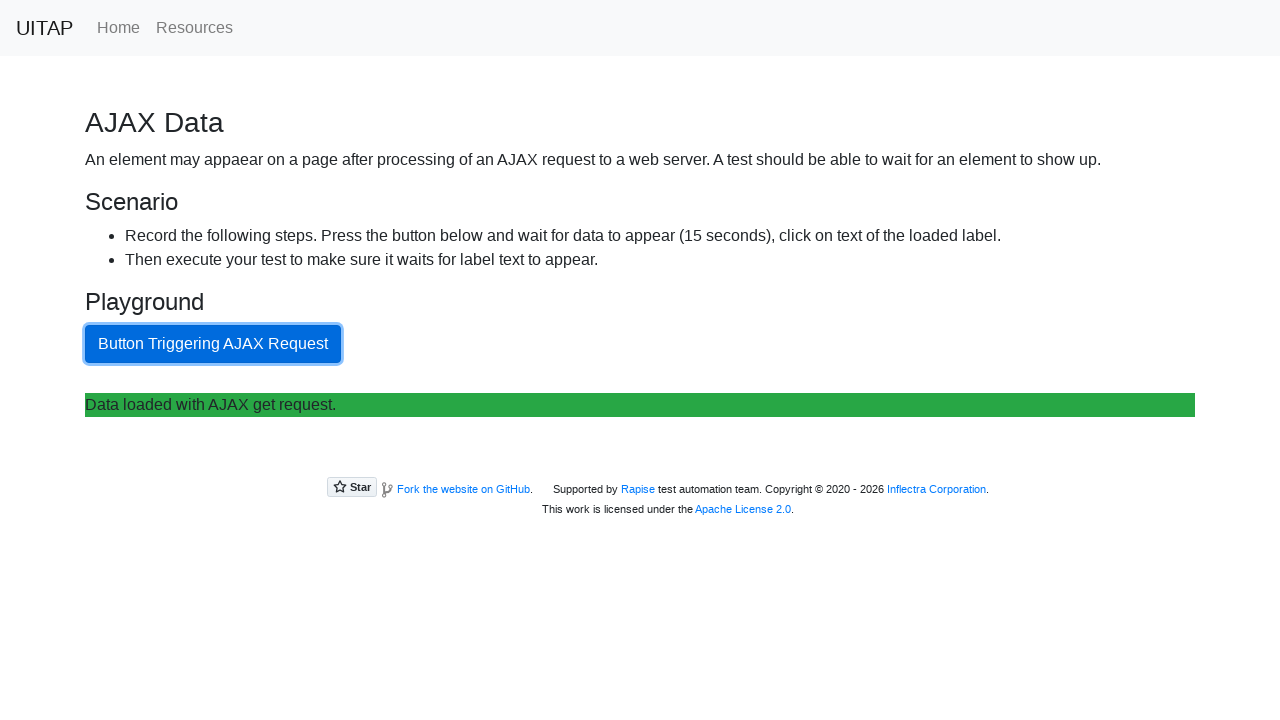

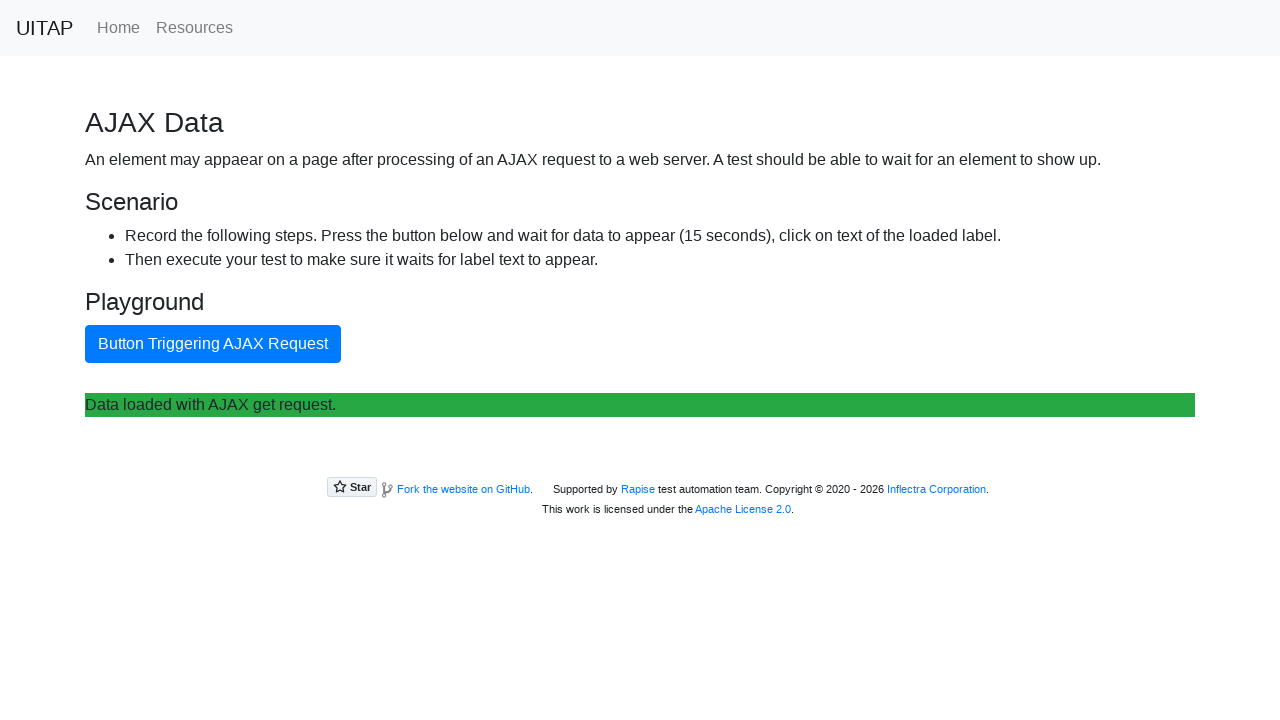